Tests React Semantic UI dropdown selection by clicking the dropdown and selecting contact names from the list.

Starting URL: https://react.semantic-ui.com/maximize/dropdown-example-selection/

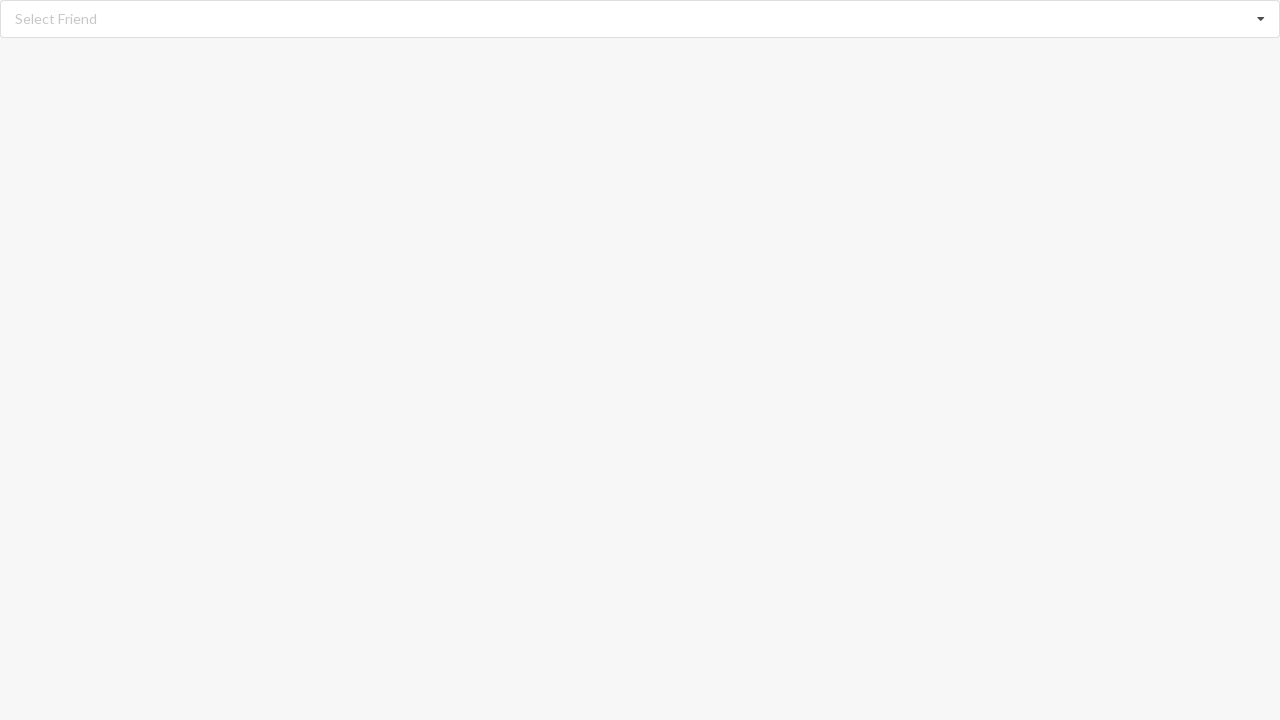

Clicked dropdown to open it at (640, 19) on xpath=//div[@class='ui fluid selection dropdown']
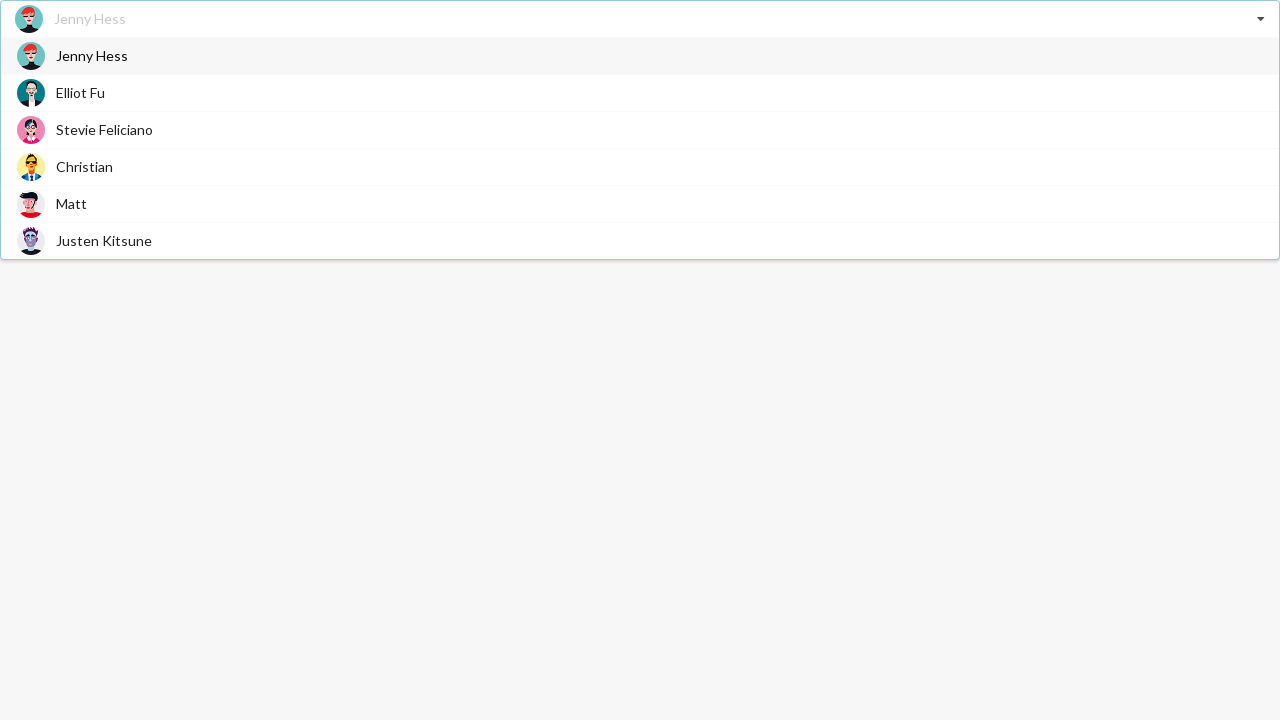

Dropdown menu appeared with contact options
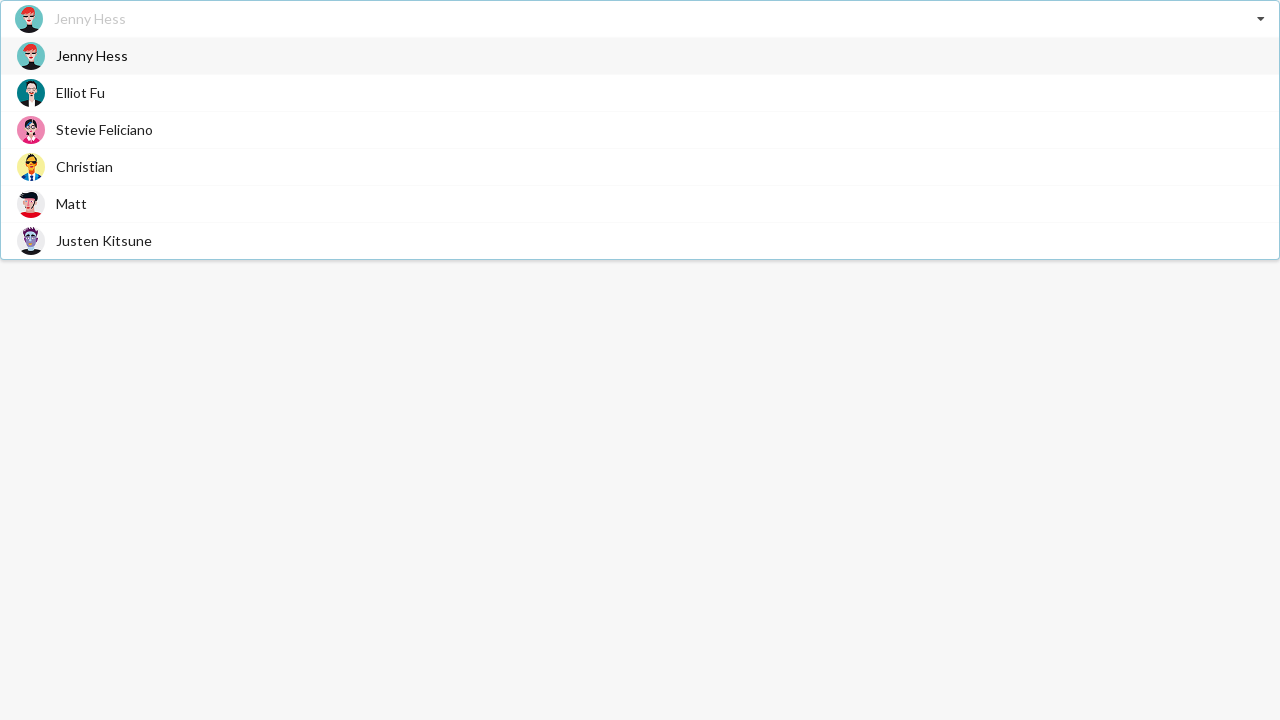

Selected 'Jenny Hess' from dropdown at (92, 56) on xpath=//div[contains(@class,'visible menu transition')]/div/span[text()='Jenny H
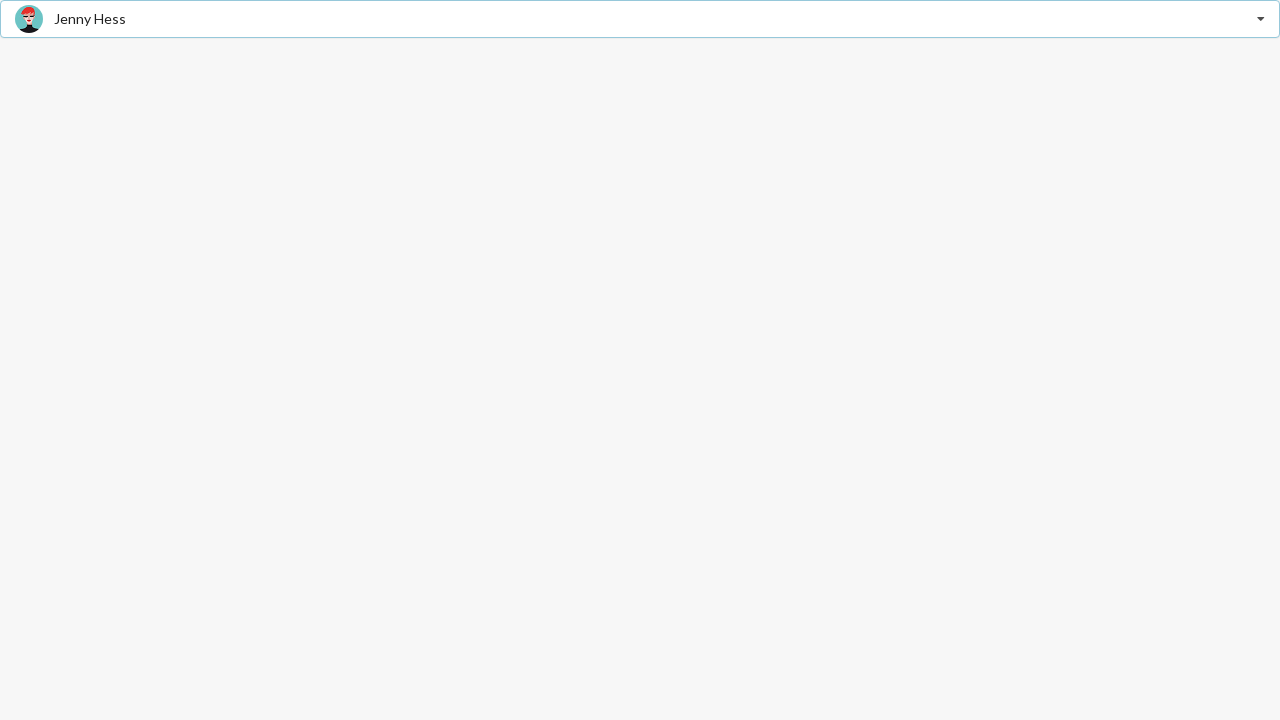

Clicked dropdown to open it again at (640, 19) on xpath=//div[@class='ui fluid selection dropdown']
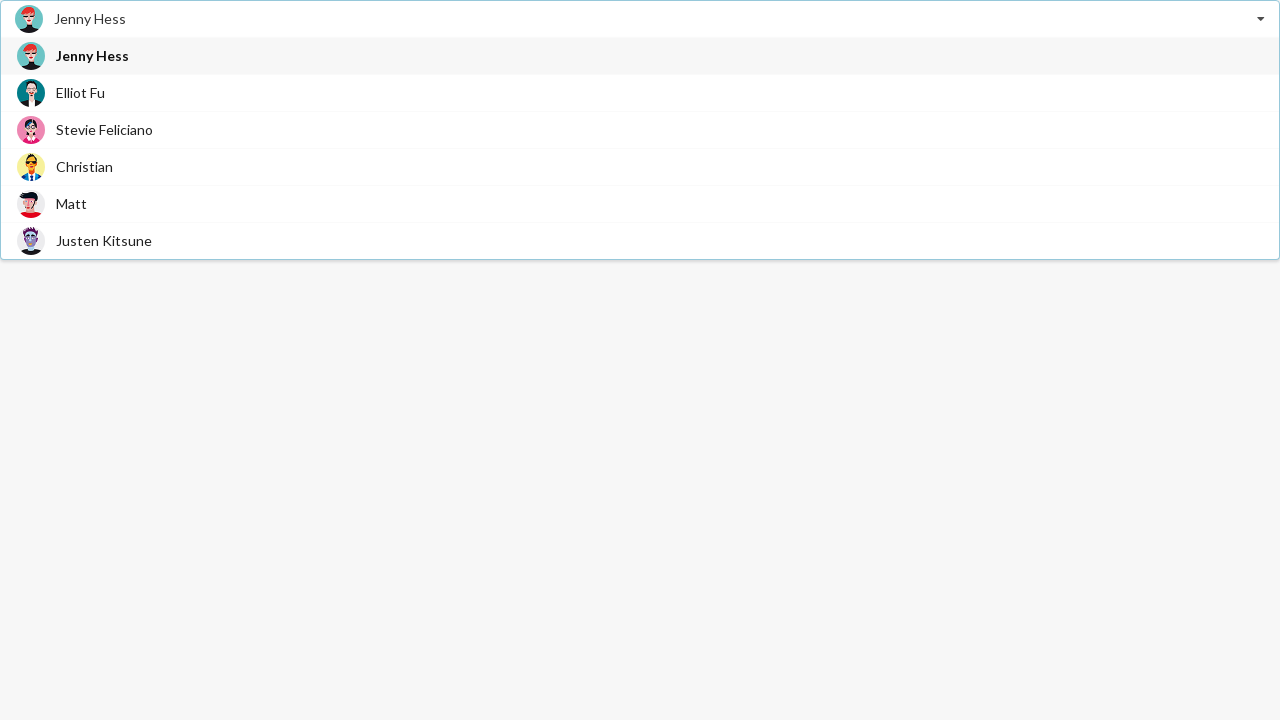

Dropdown menu appeared with contact options again
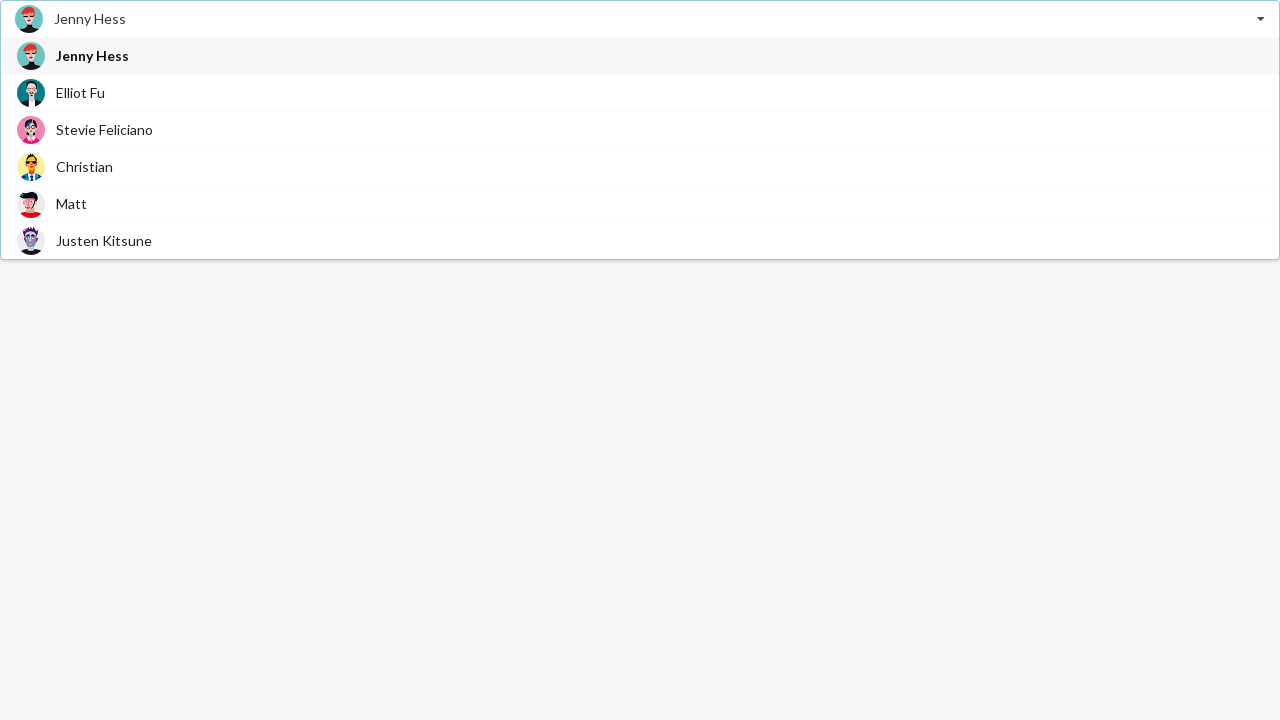

Selected 'Stevie Feliciano' from dropdown at (104, 130) on xpath=//div[contains(@class,'visible menu transition')]/div/span[text()='Stevie 
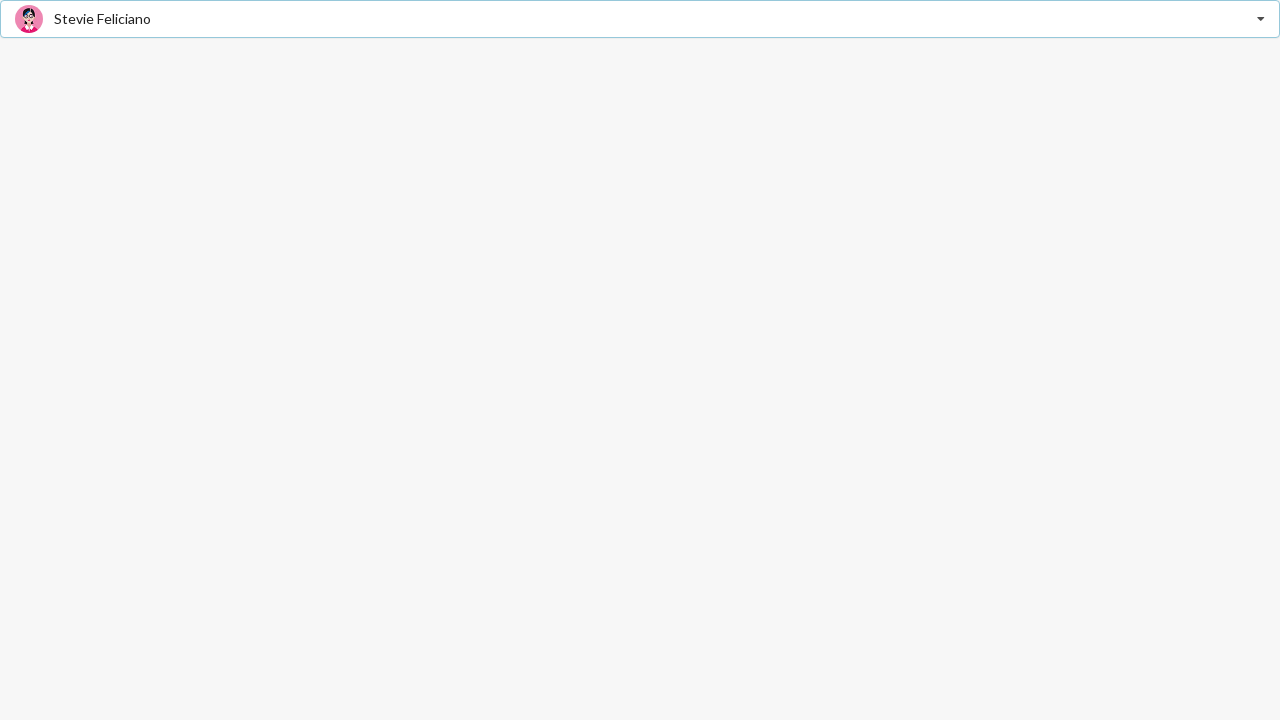

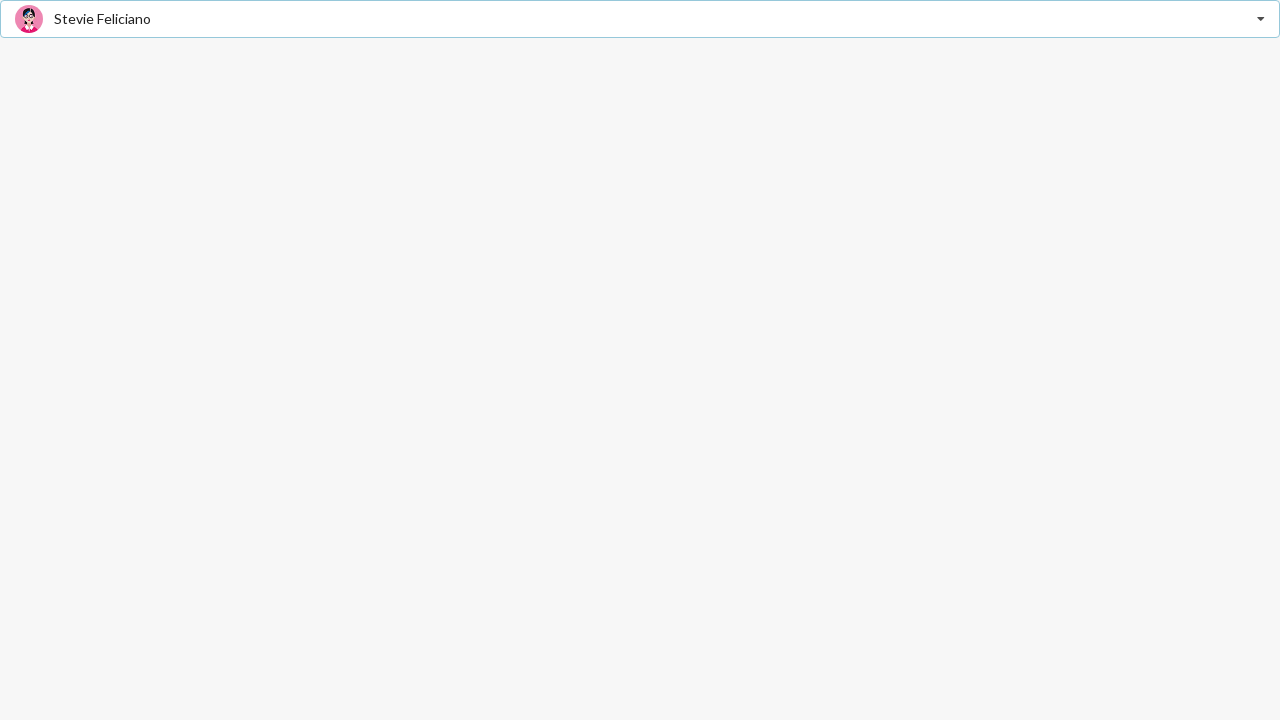